Tests the advanced search functionality on a Brazilian public procurement website by filling in date range filters and executing a search.

Starting URL: https://bllcompras.com/Process/ProcessSearchPublic?param1=0#

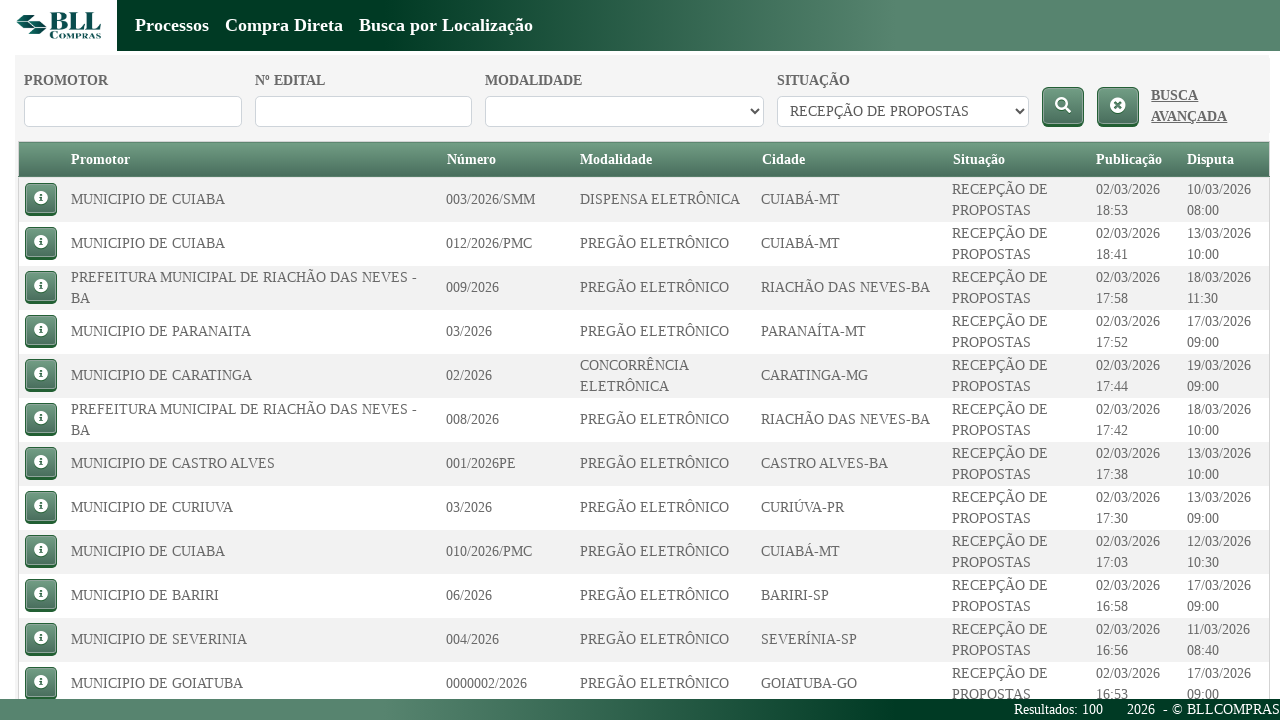

Advanced Search button selector loaded
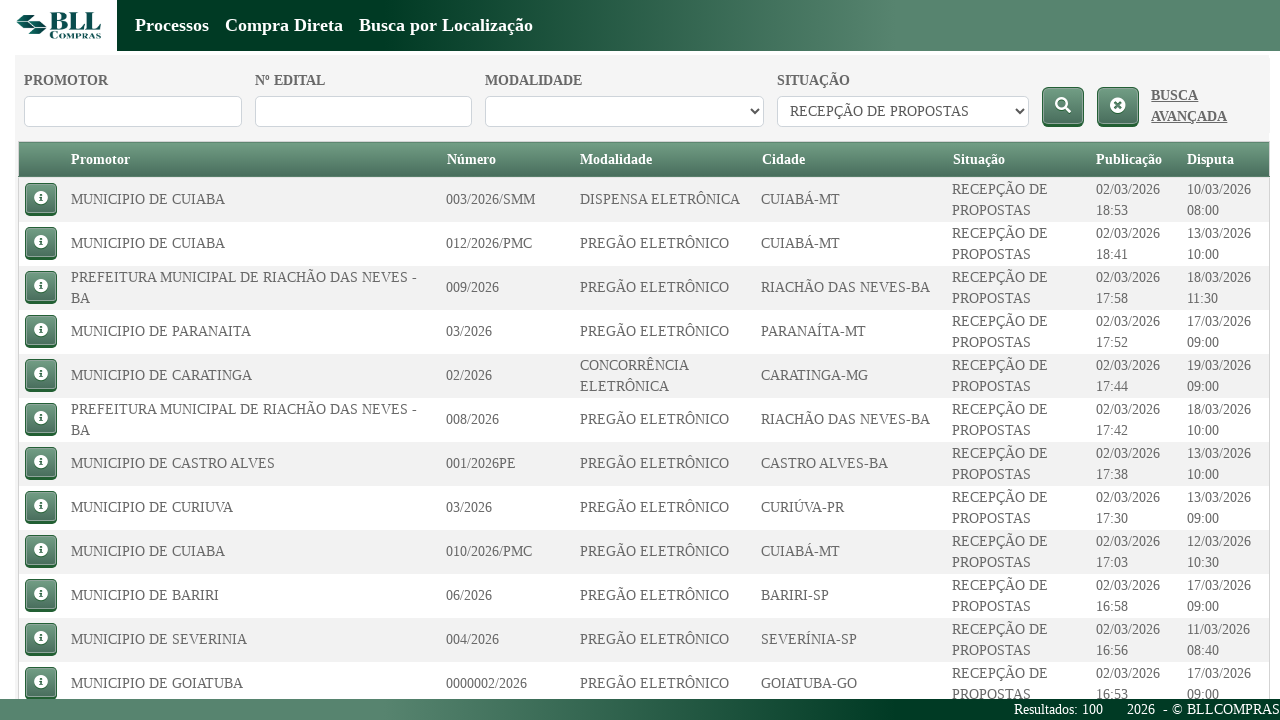

Clicked Advanced Search button at (1175, 95) on a[title='BUSCA AVANÇADA']
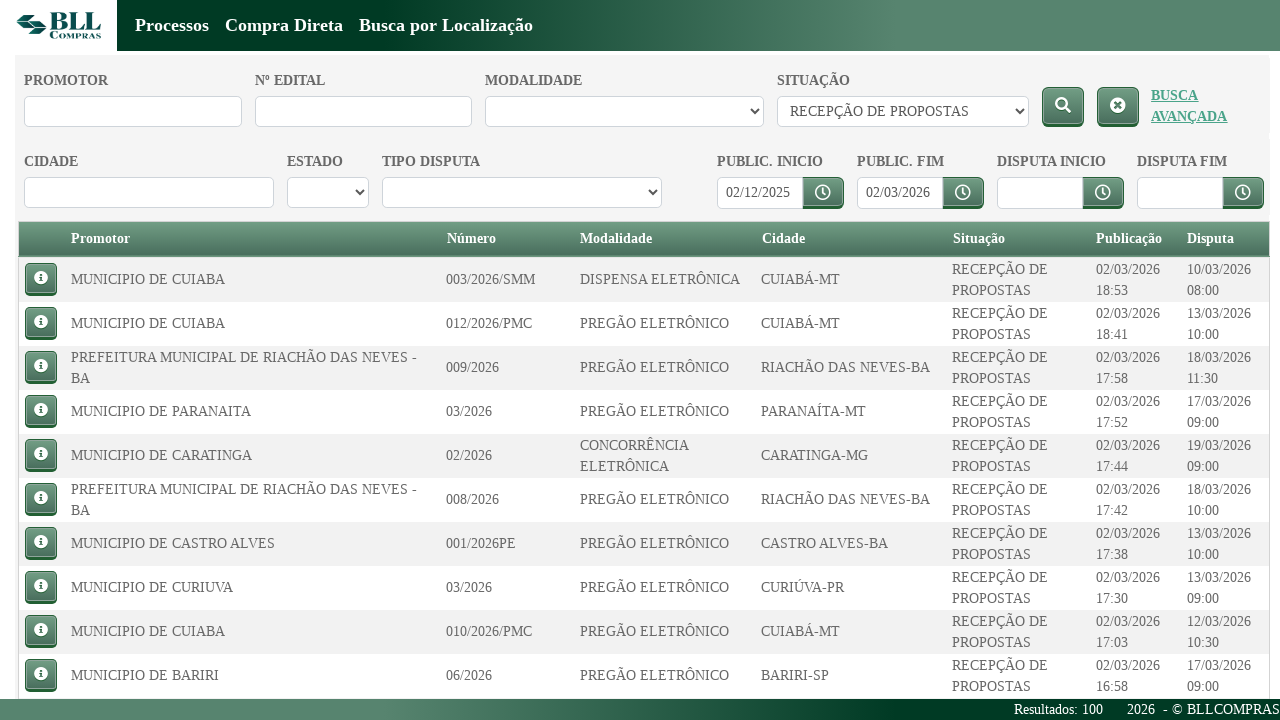

Start date input field loaded
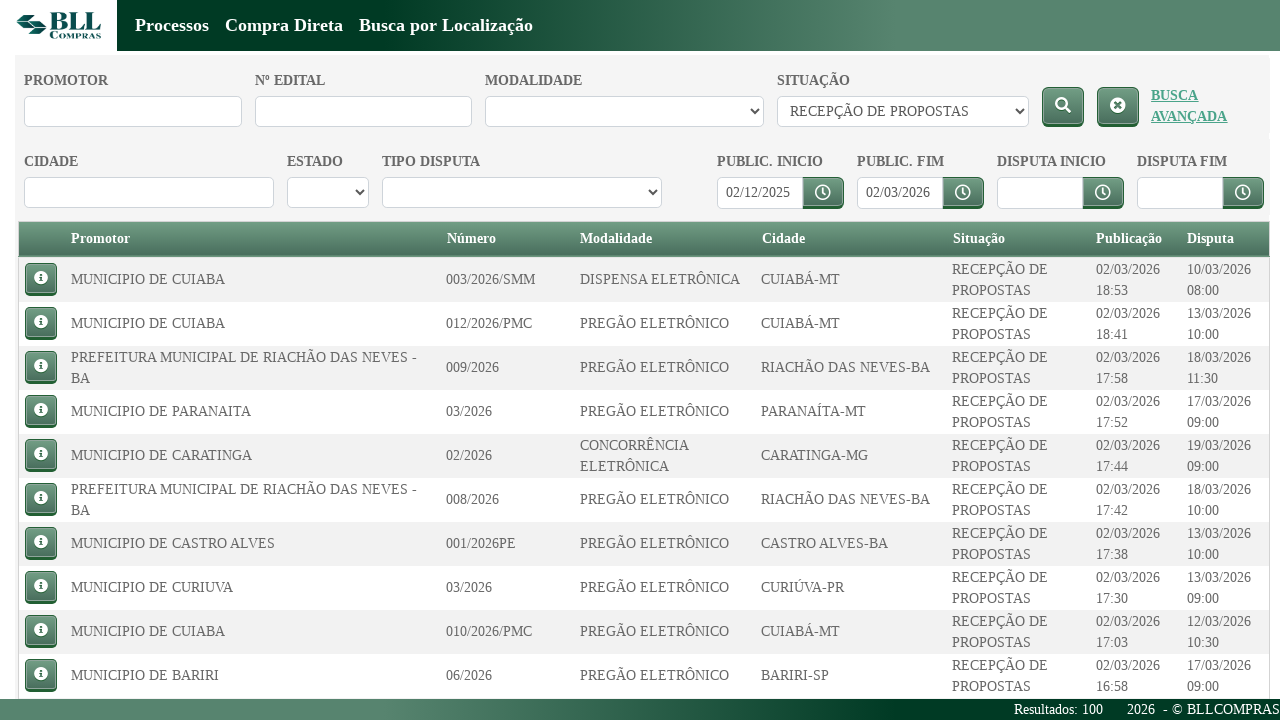

Clicked start date input field
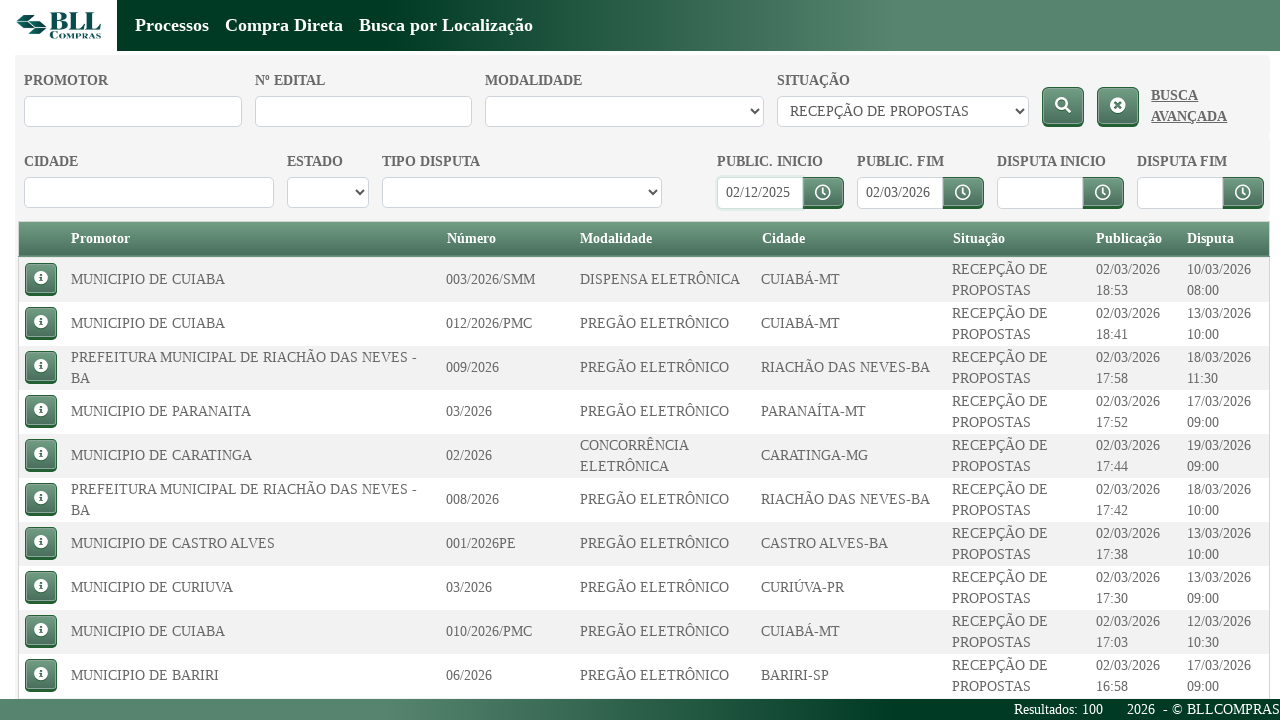

Cleared start date field
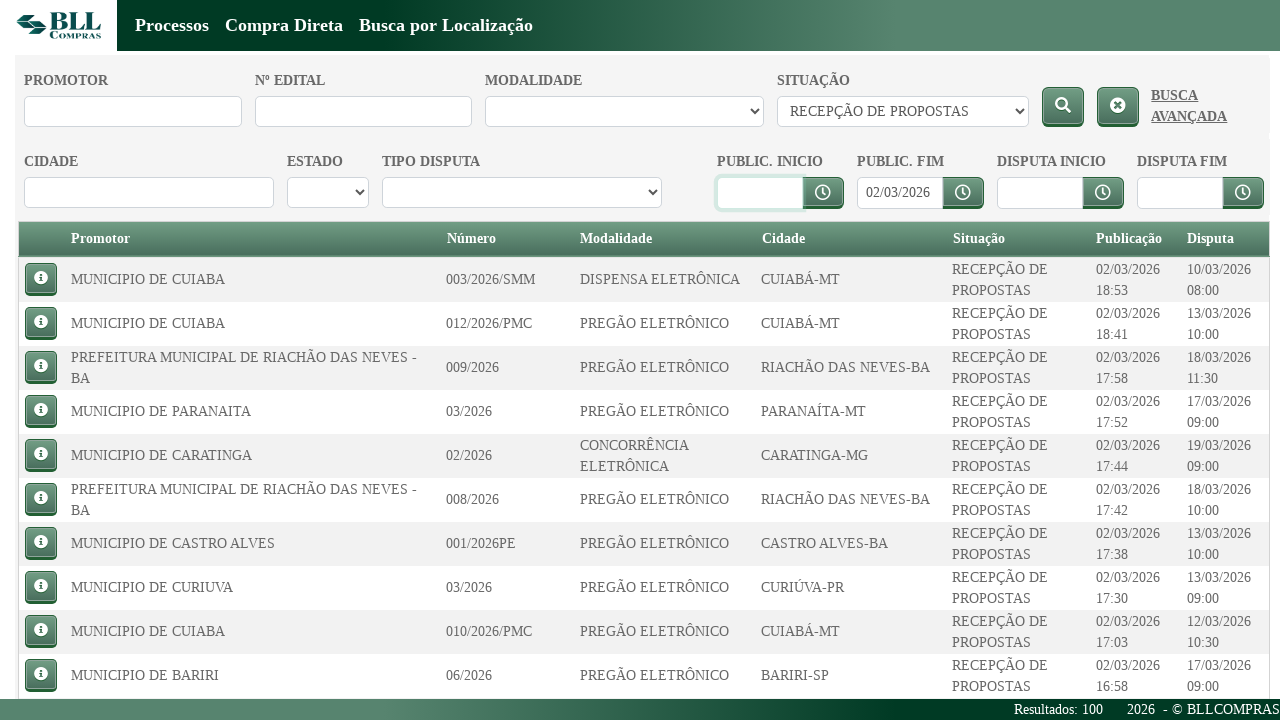

Filled start date field with 17/09/2024
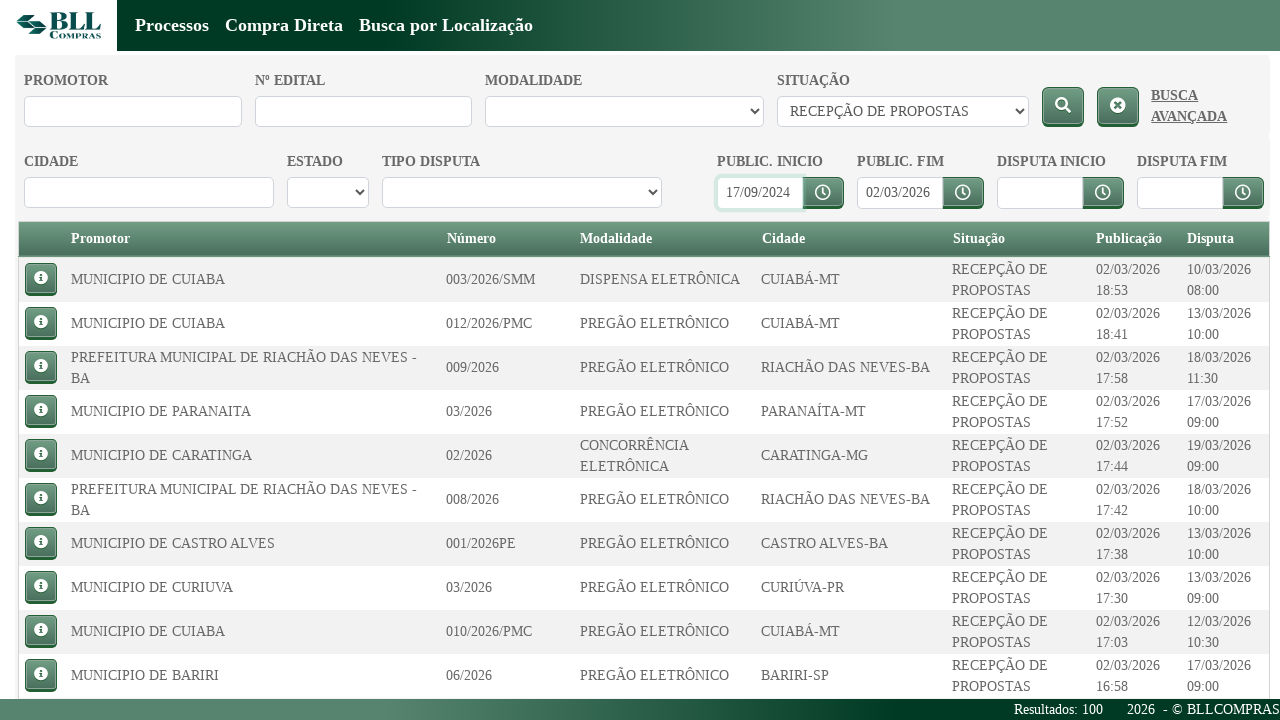

End date input field loaded
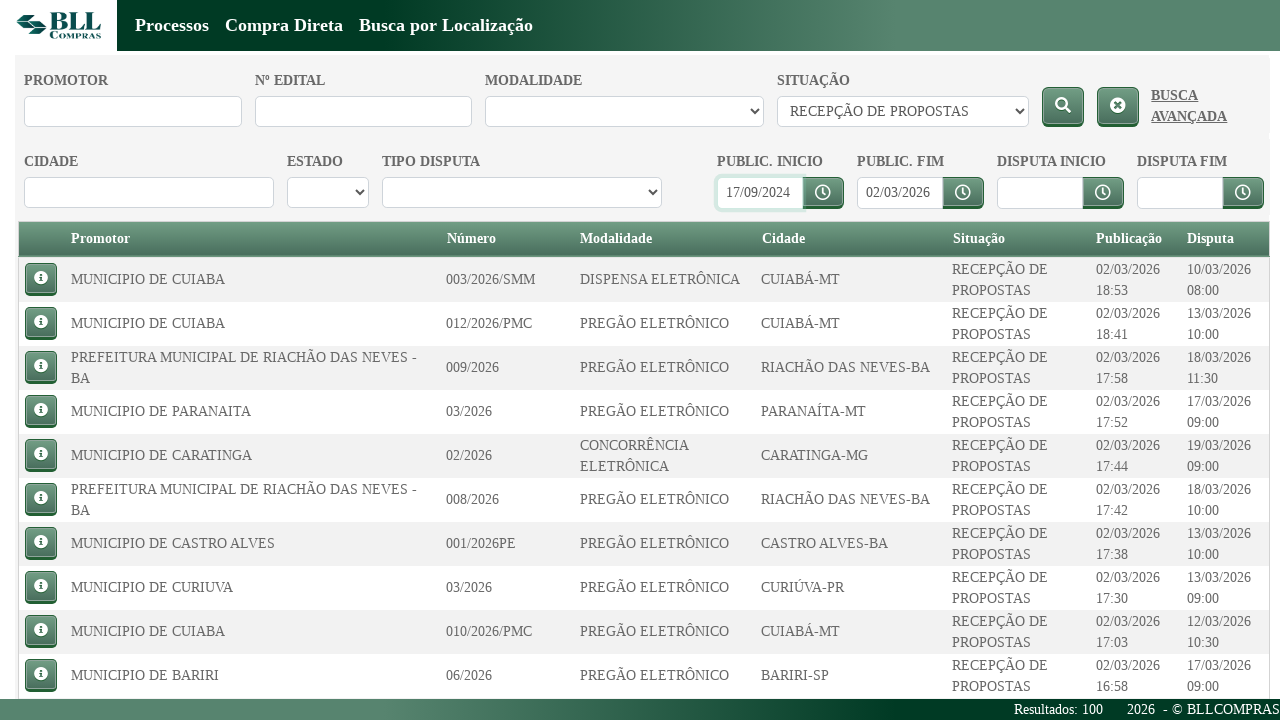

Clicked end date input field
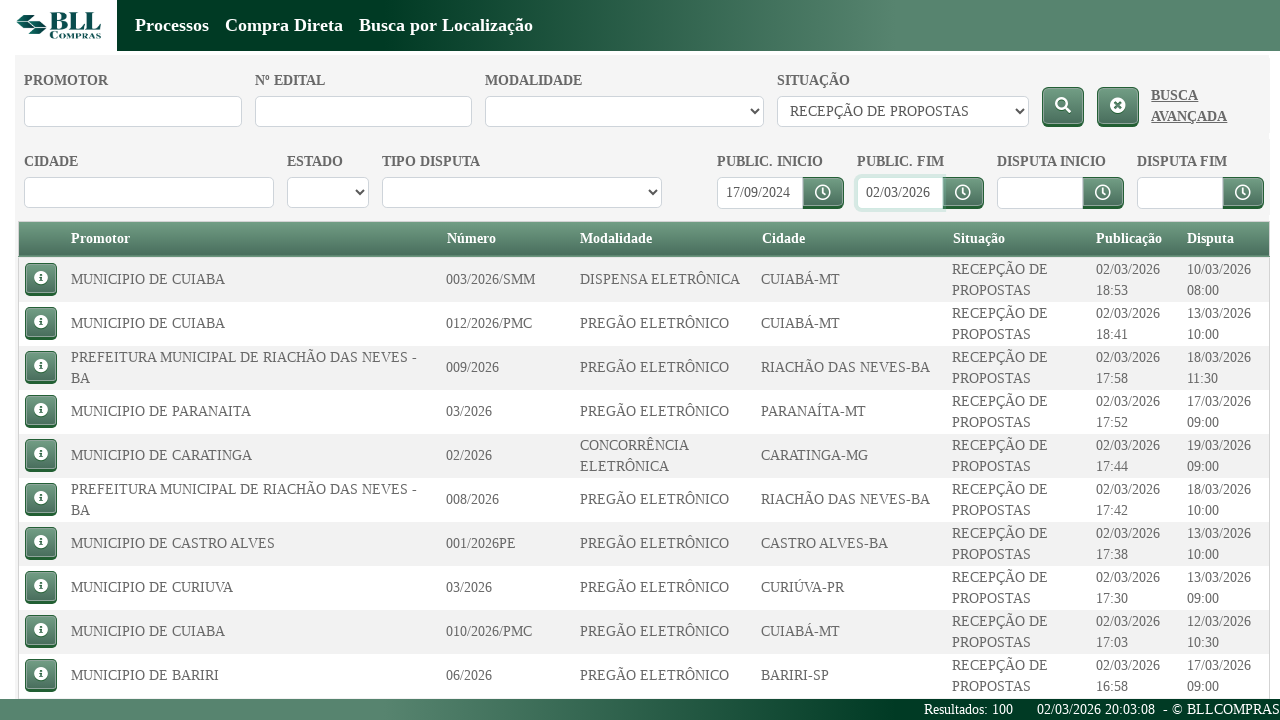

Cleared end date field
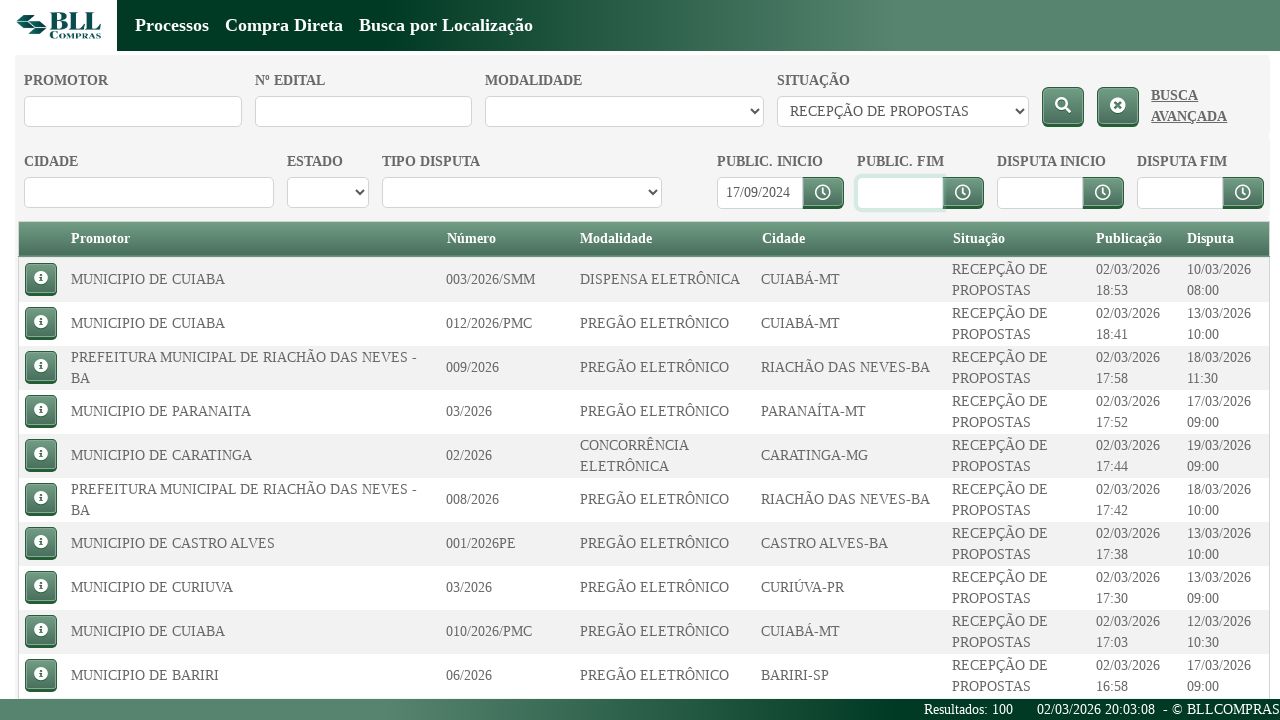

Filled end date field with 20/10/2024
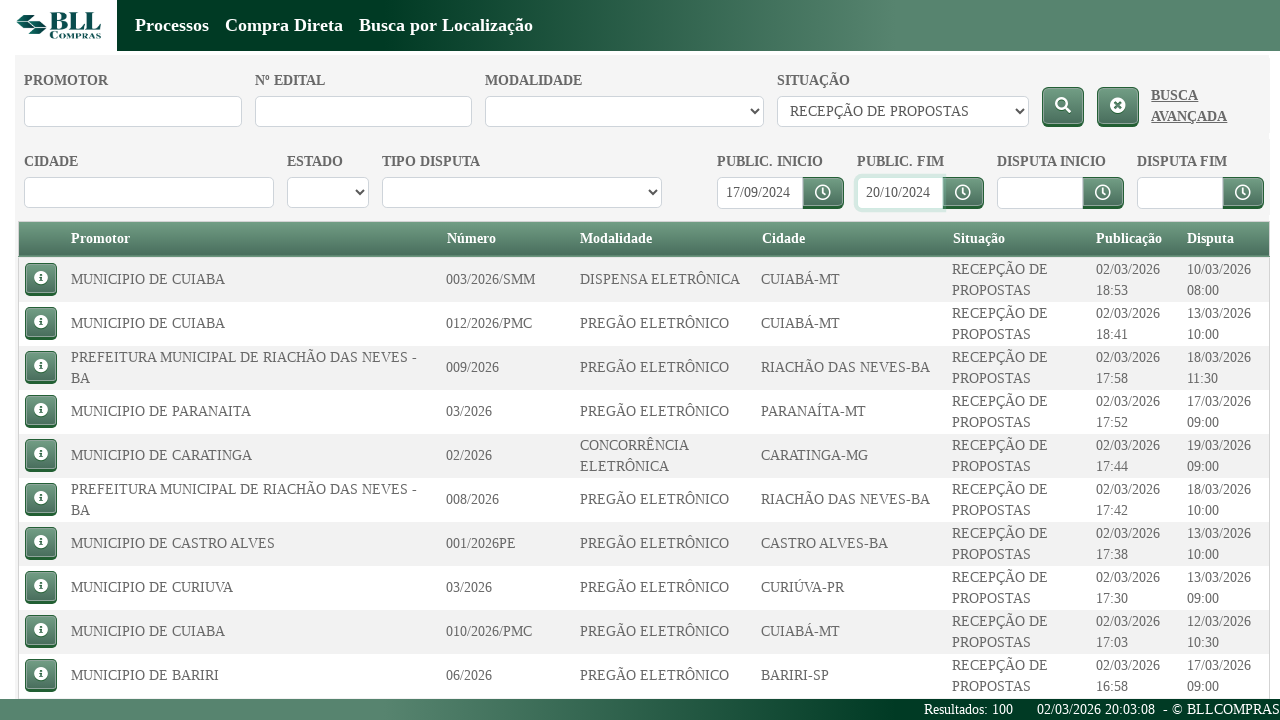

Clicked search button to execute advanced search at (1063, 105) on button i.fas.fa-search
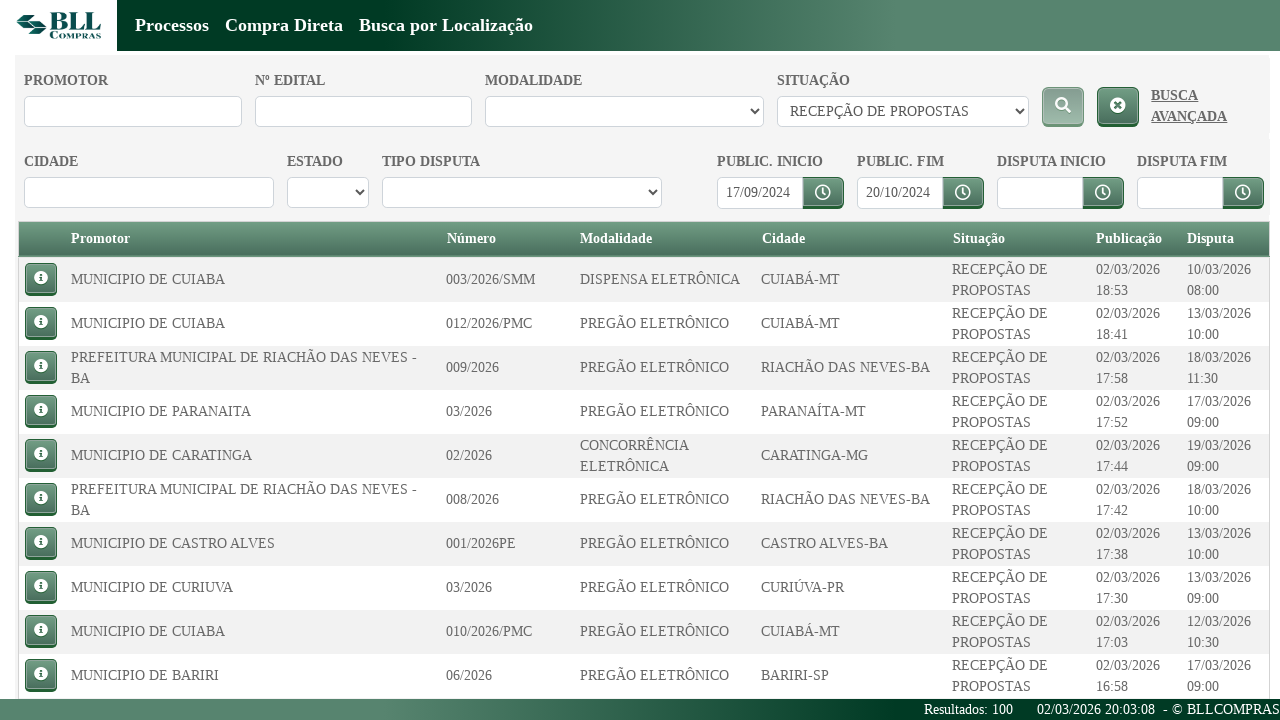

Waited 3 seconds for search results to load
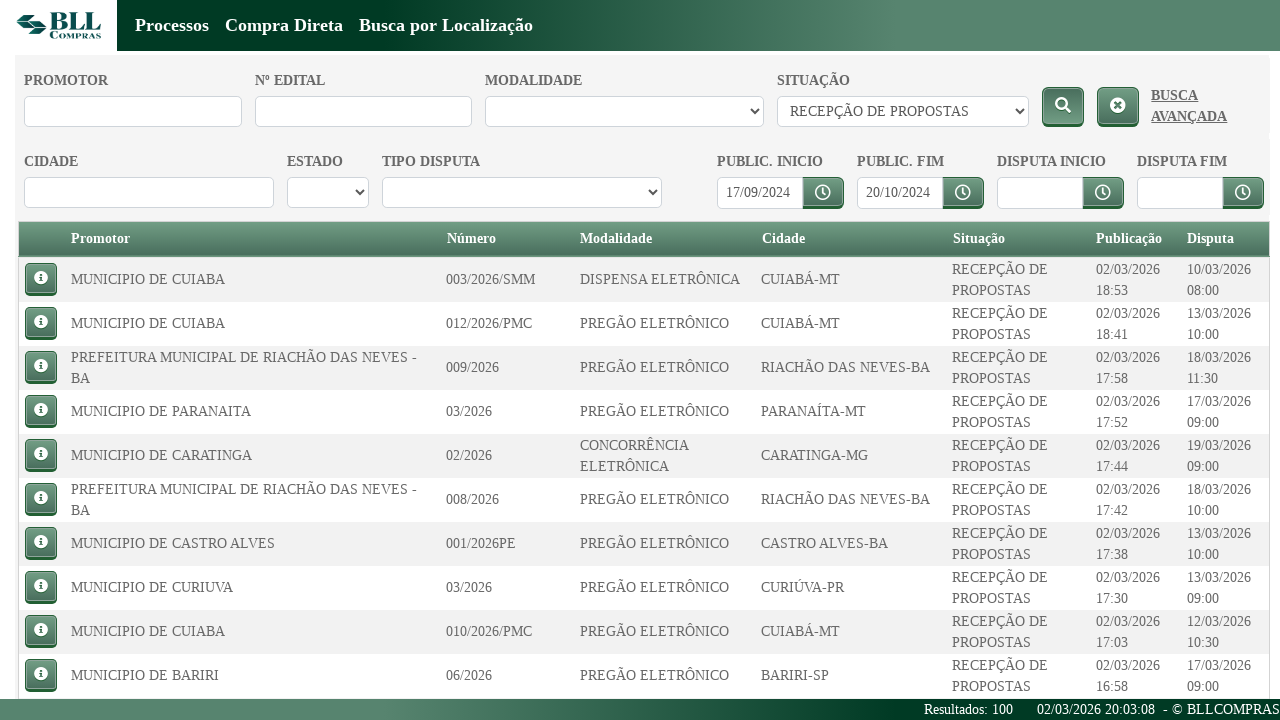

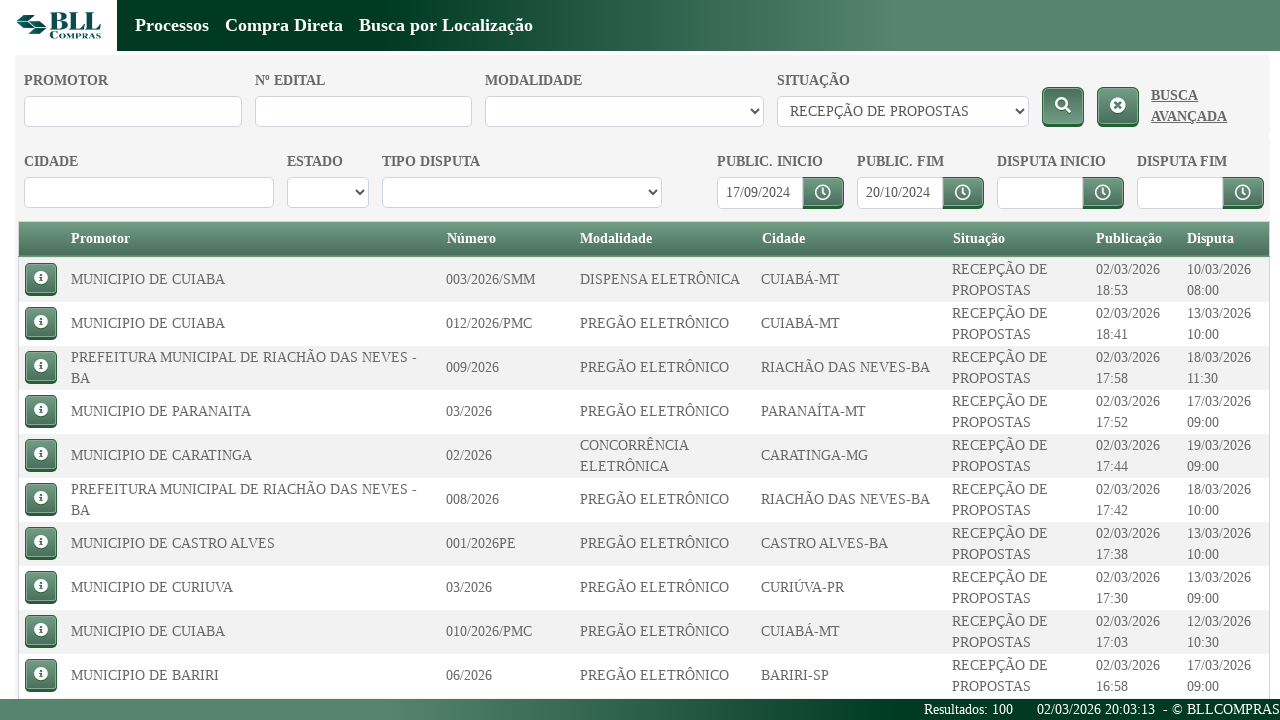